Tests registration failure with invalid email format by entering an email without @ symbol and verifying the form doesn't submit

Starting URL: https://www.sharelane.com/cgi-bin/register.py

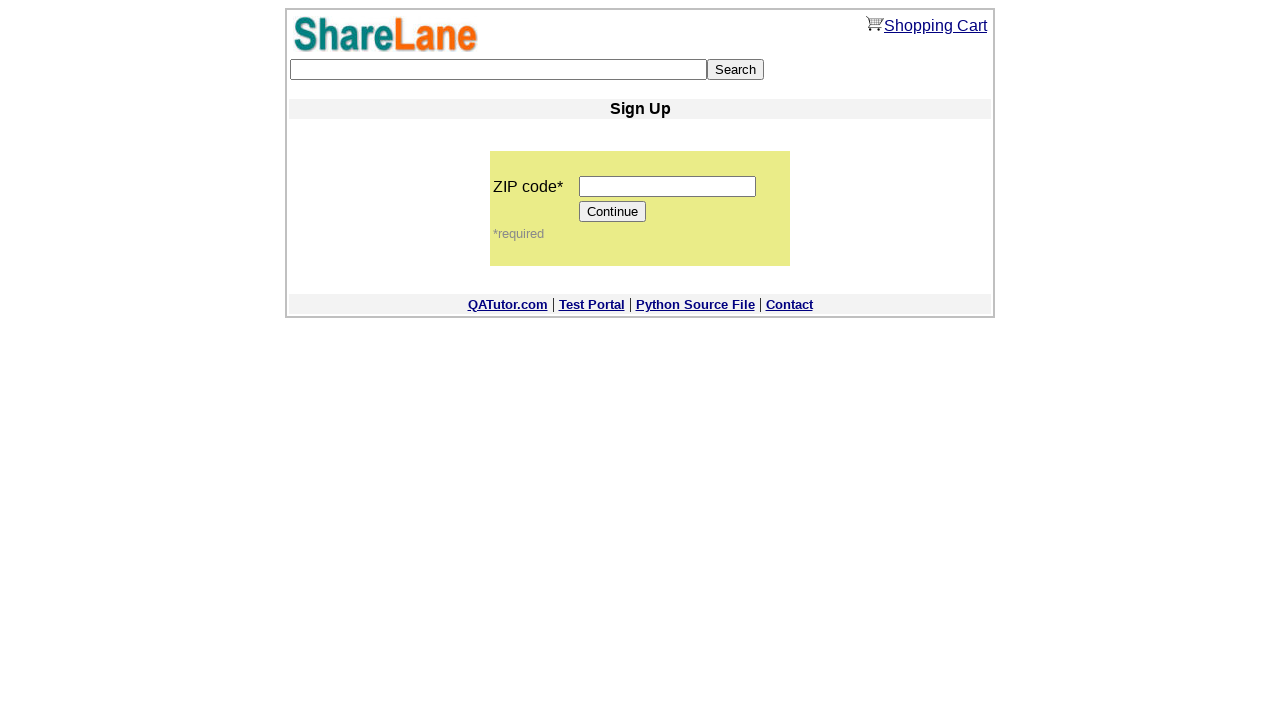

Filled zip code field with '12345' on input[name='zip_code']
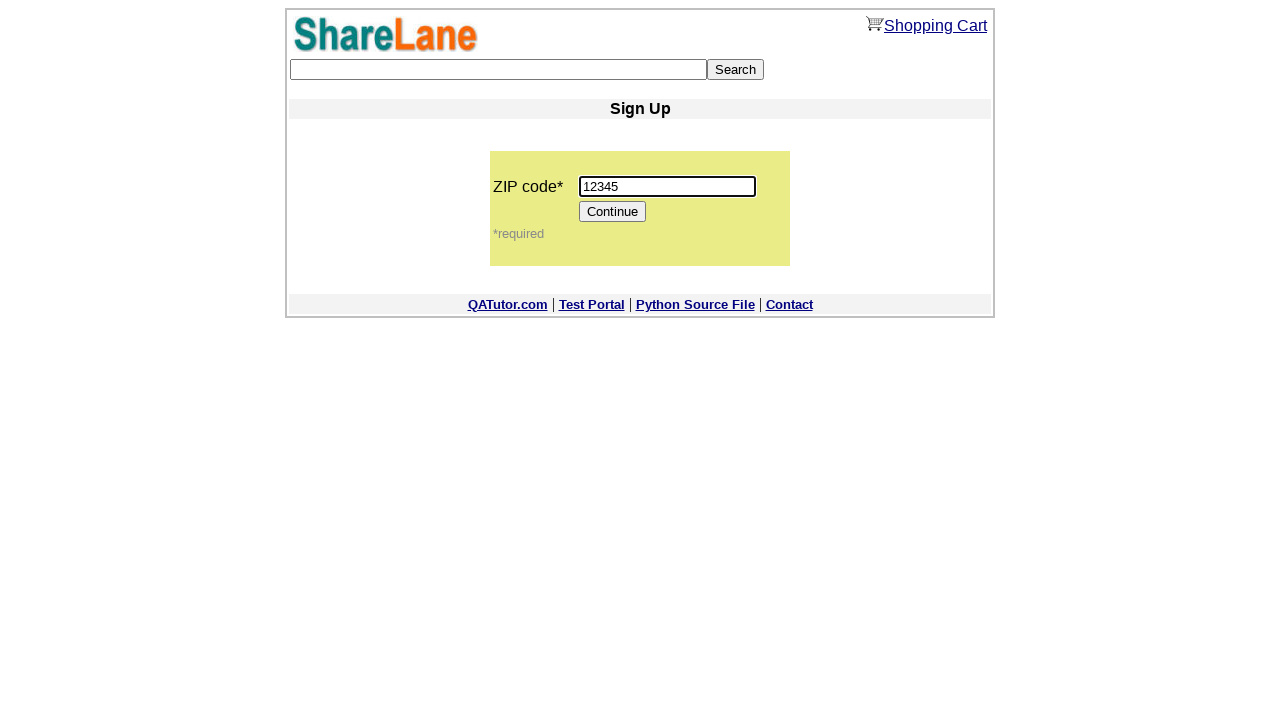

Clicked Continue button to proceed to registration form at (613, 212) on input[value='Continue']
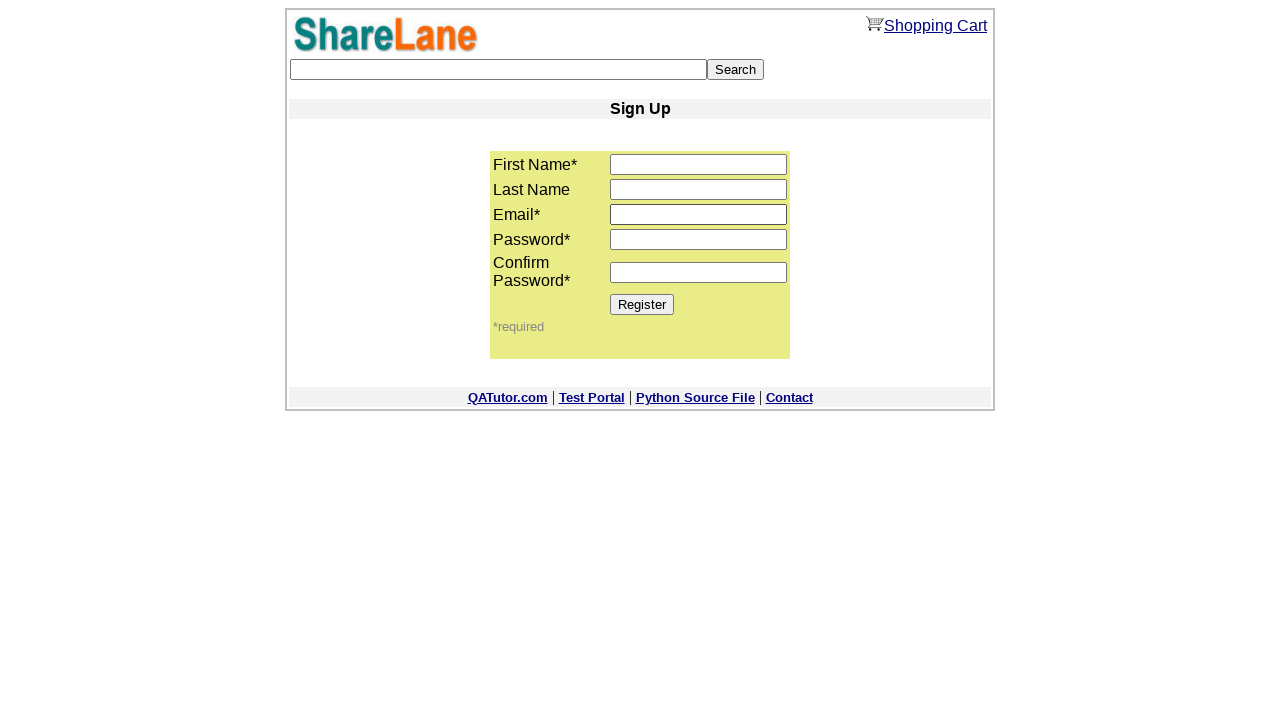

Registration form loaded - first_name field is visible
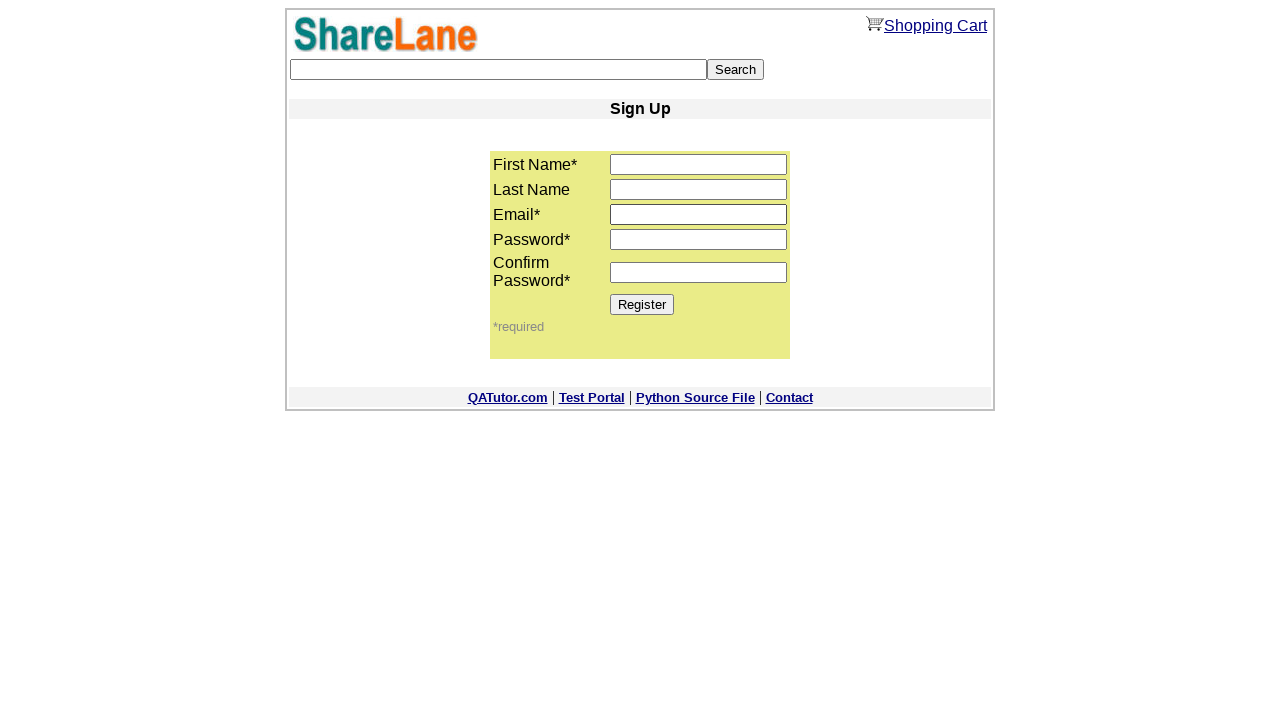

Filled first_name field with 'Alexey' on input[name='first_name']
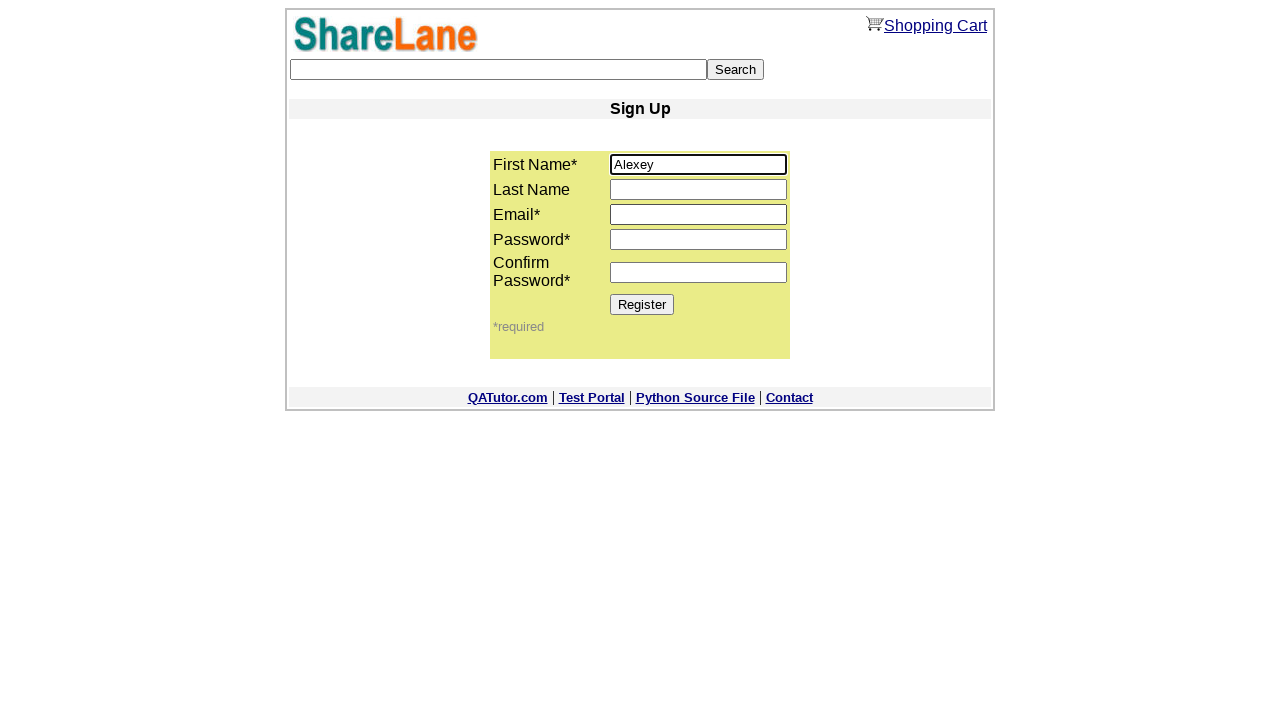

Filled last_name field with 'Volskiy' on input[name='last_name']
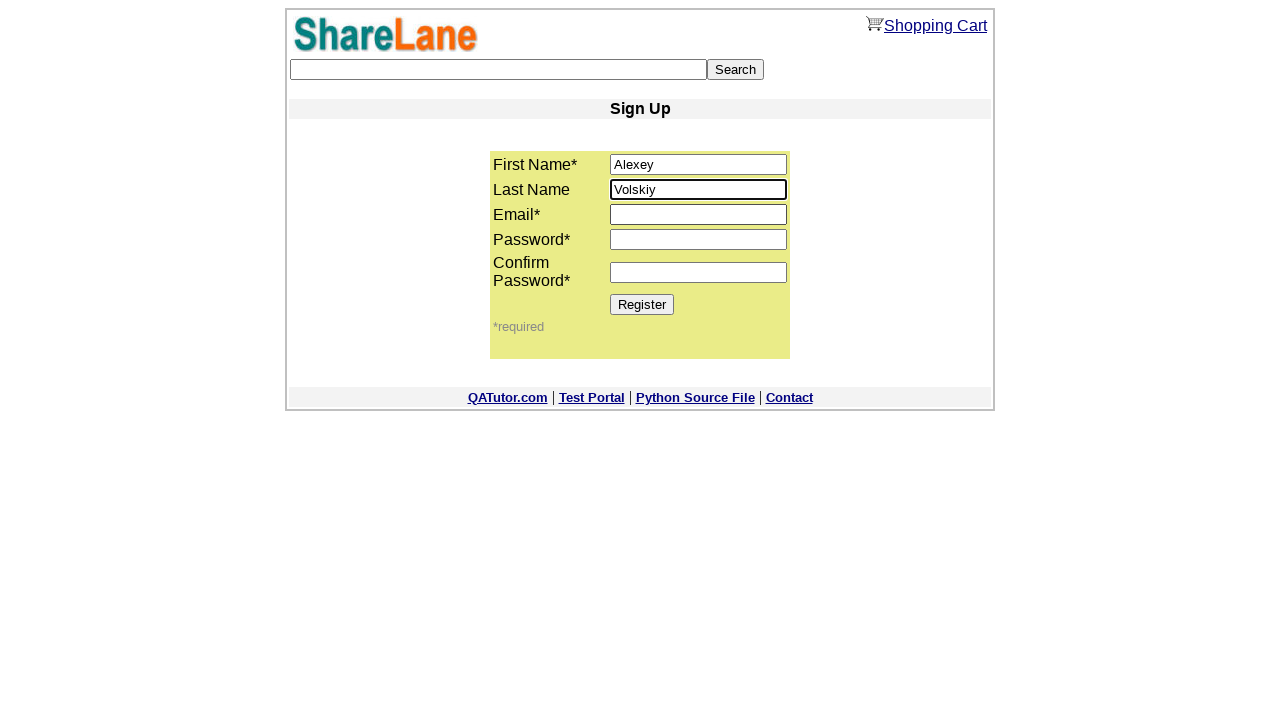

Filled email field with invalid format 'invalid_email.com' (missing @ symbol) on input[name='email']
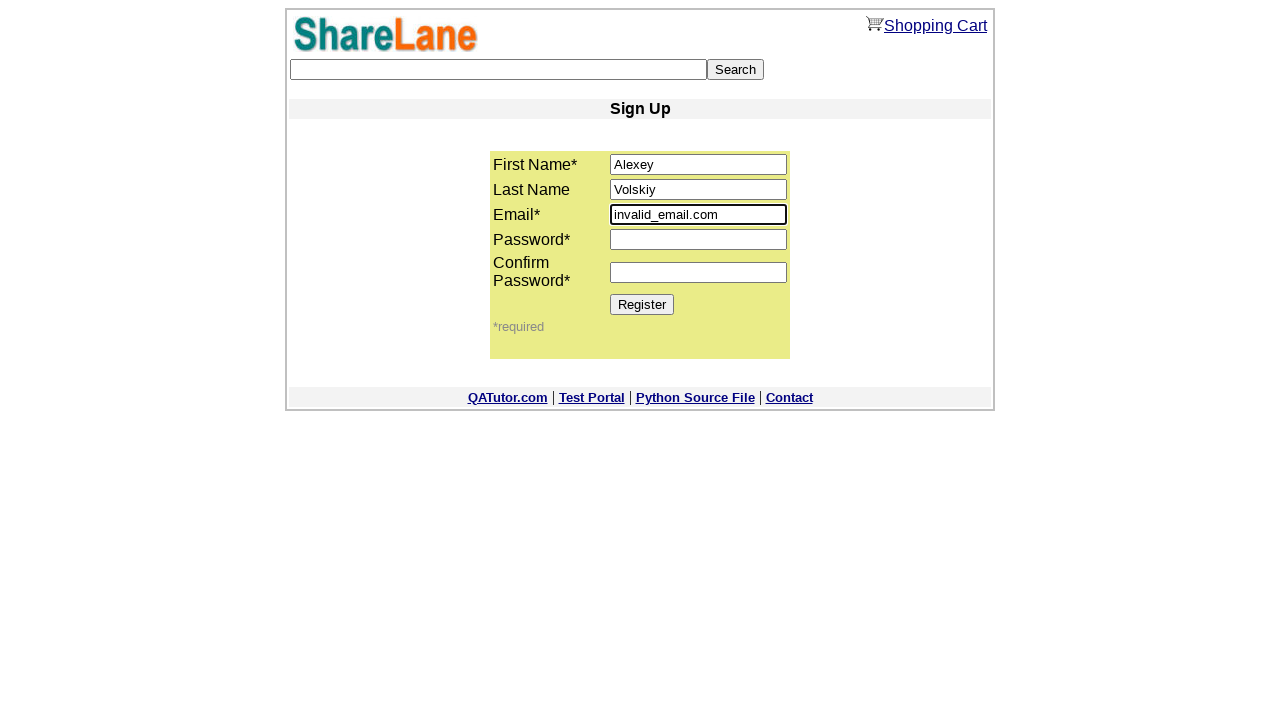

Filled password1 field with 'TestPass456' on input[name='password1']
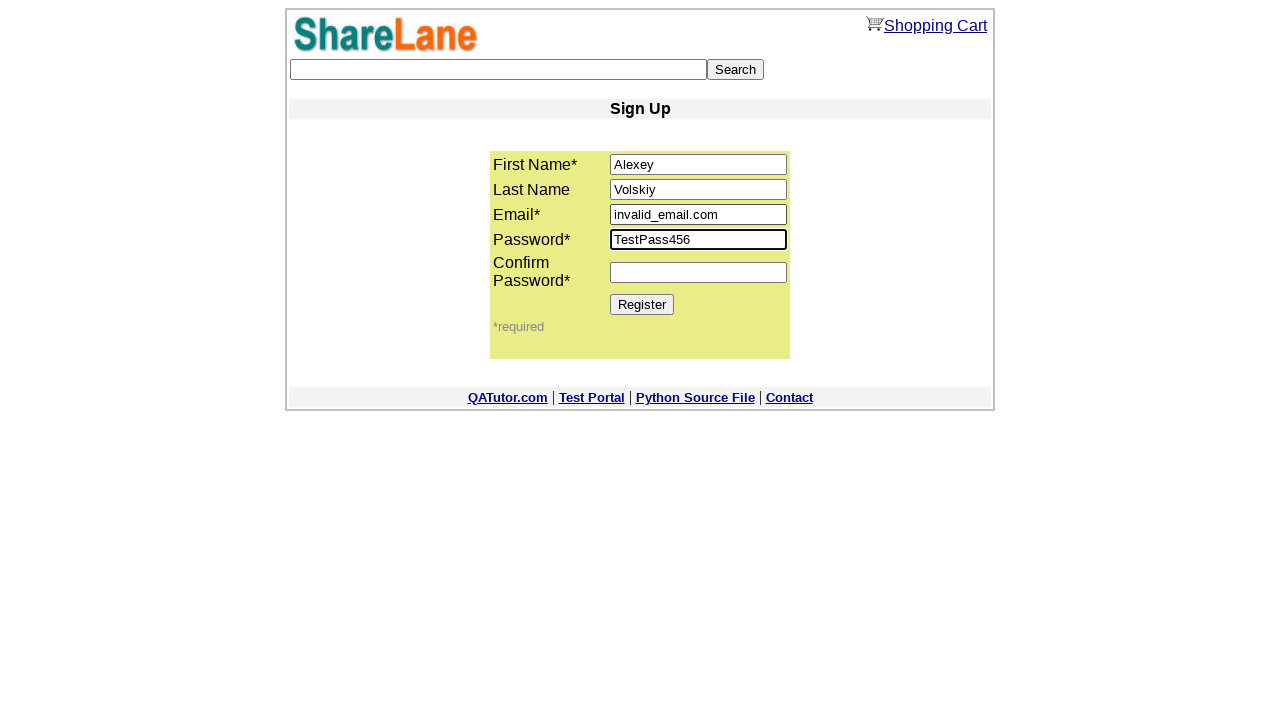

Filled password2 field with 'TestPass456' on input[name='password2']
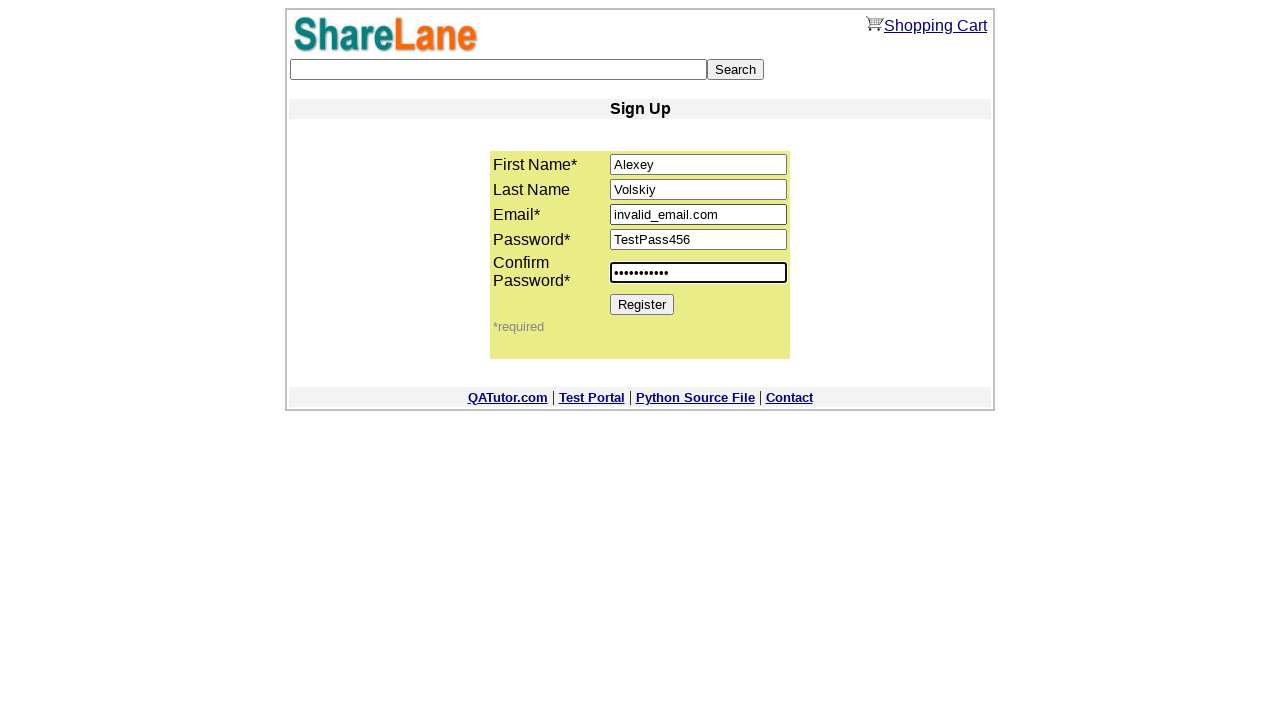

Clicked Register button to attempt form submission with invalid email at (642, 304) on input[value='Register']
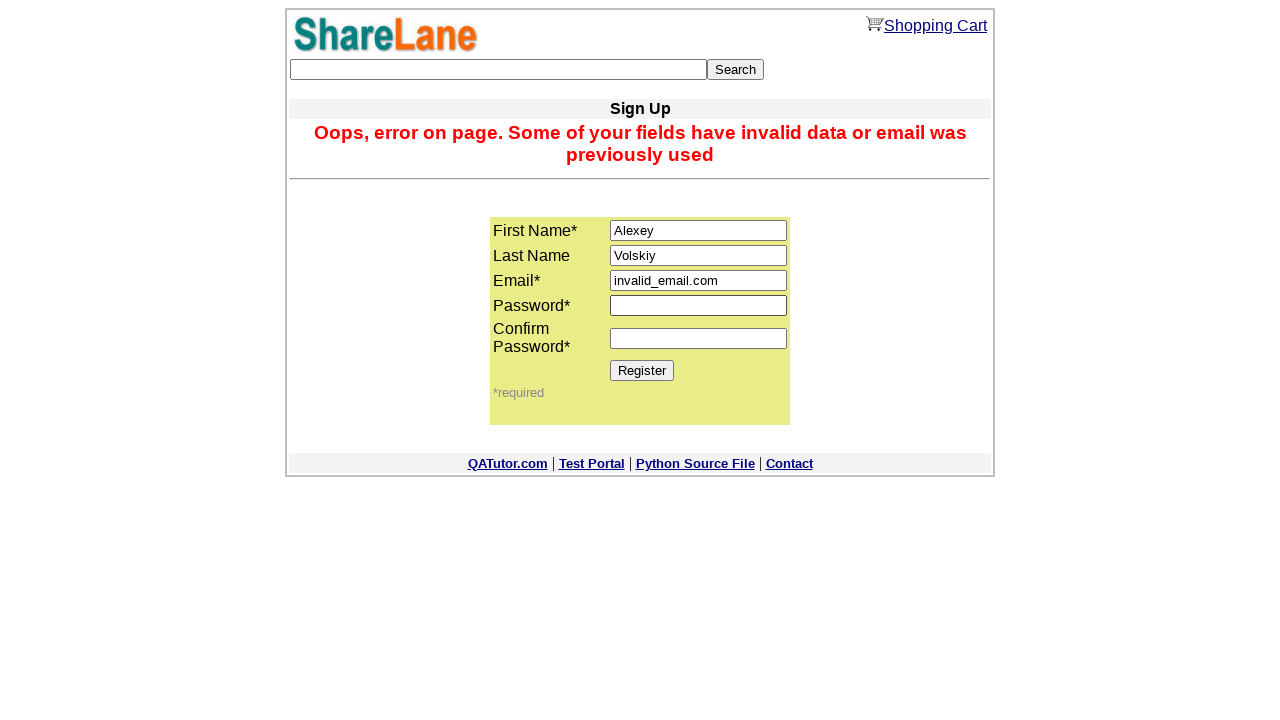

Verified form did not submit - password1 field still visible, confirming registration failure with invalid email
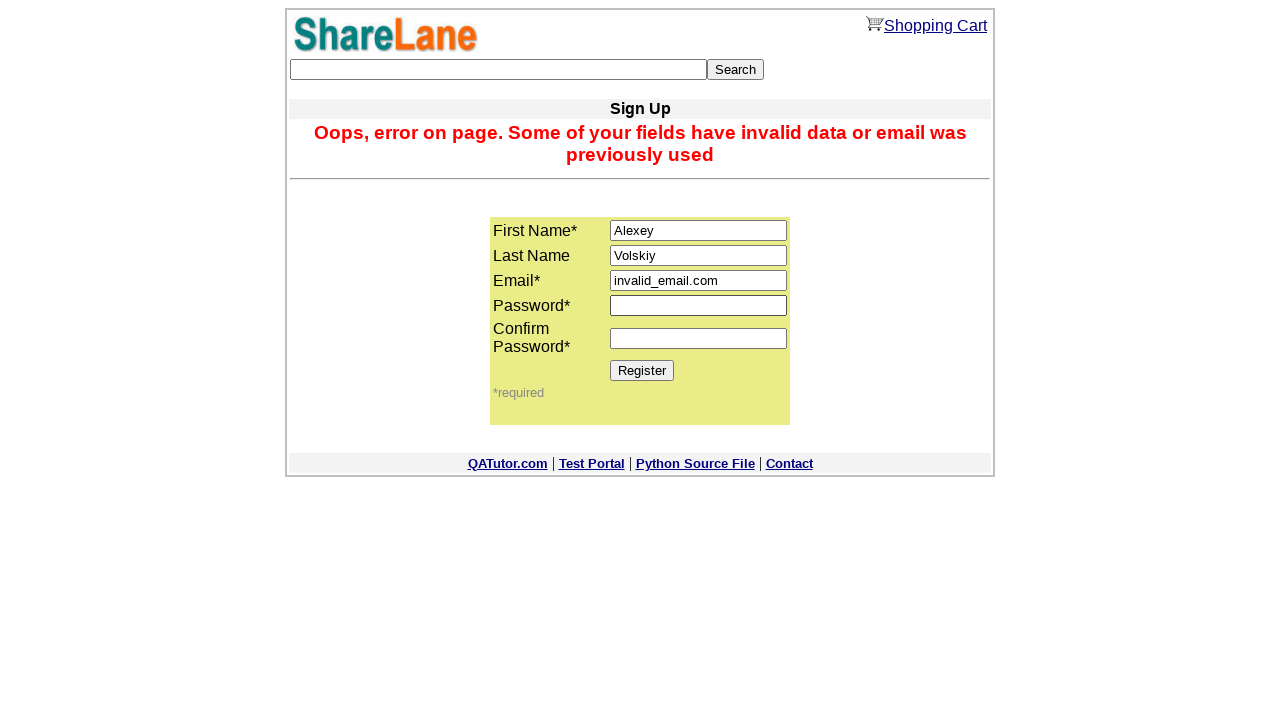

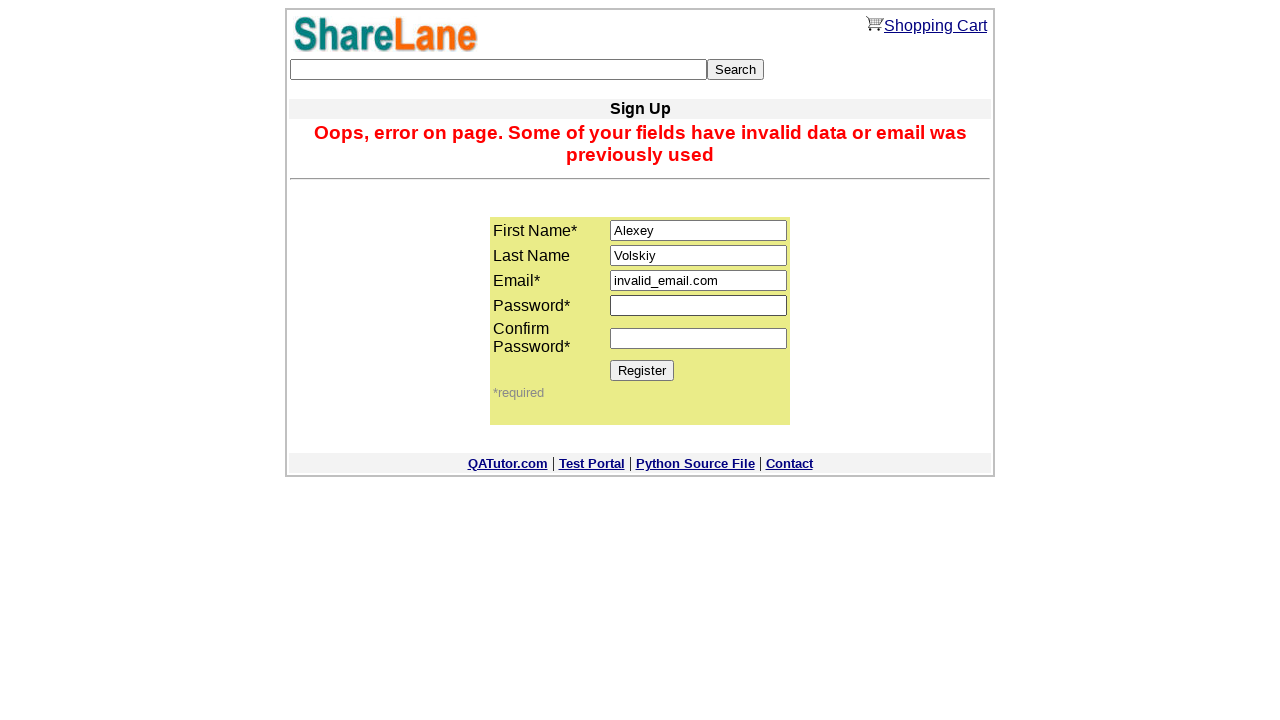